Tests dropdown selection by iterating through options, clicking on "Option 1", and verifying the selection was made correctly.

Starting URL: http://the-internet.herokuapp.com/dropdown

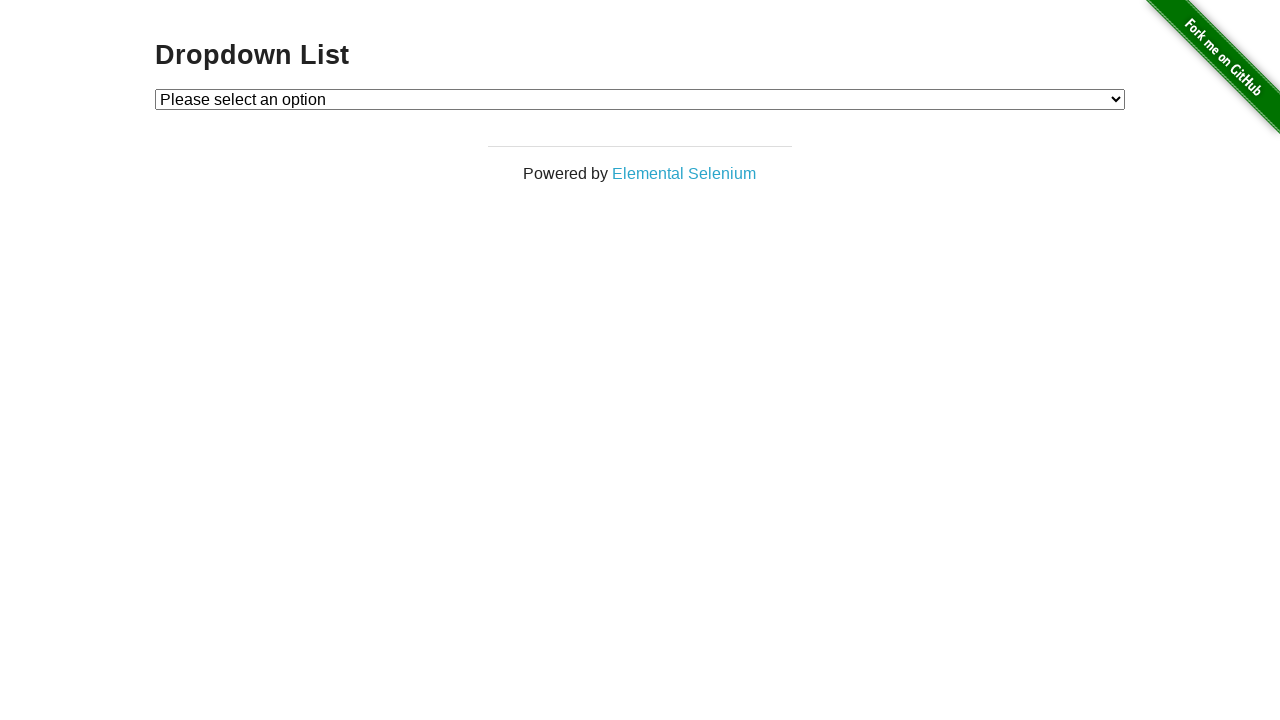

Waited for dropdown to be available
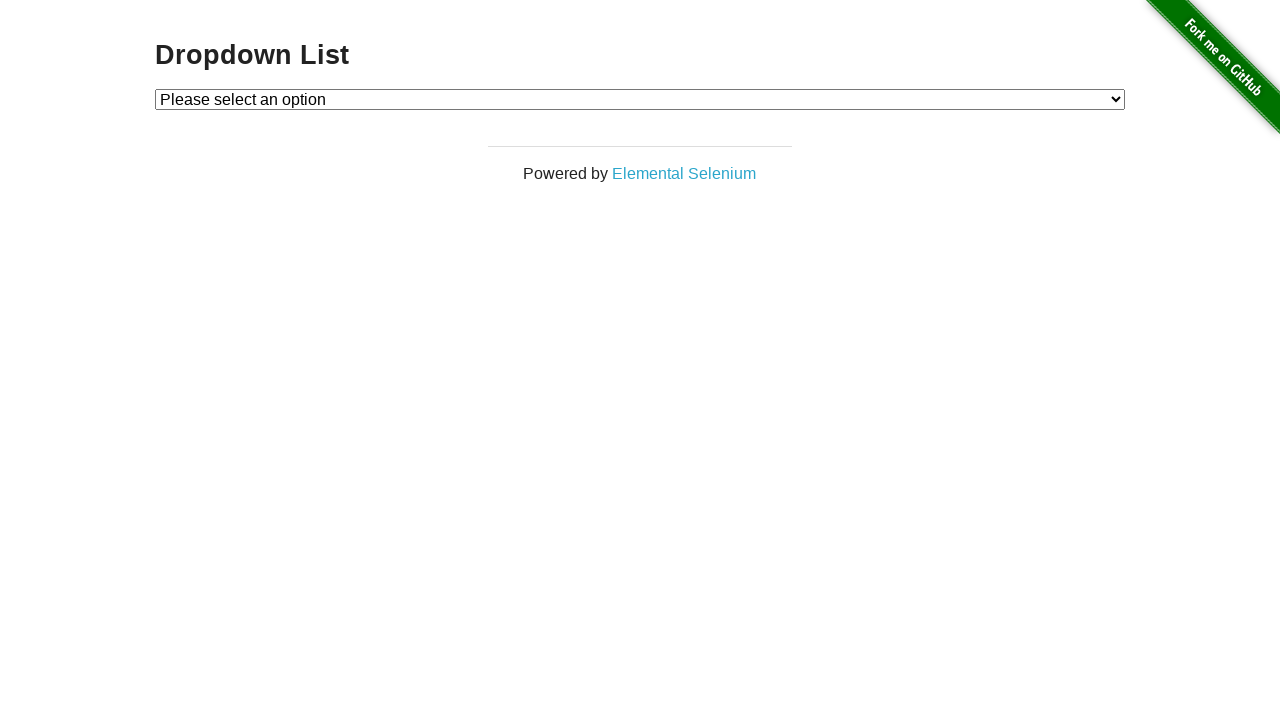

Selected 'Option 1' from the dropdown on #dropdown
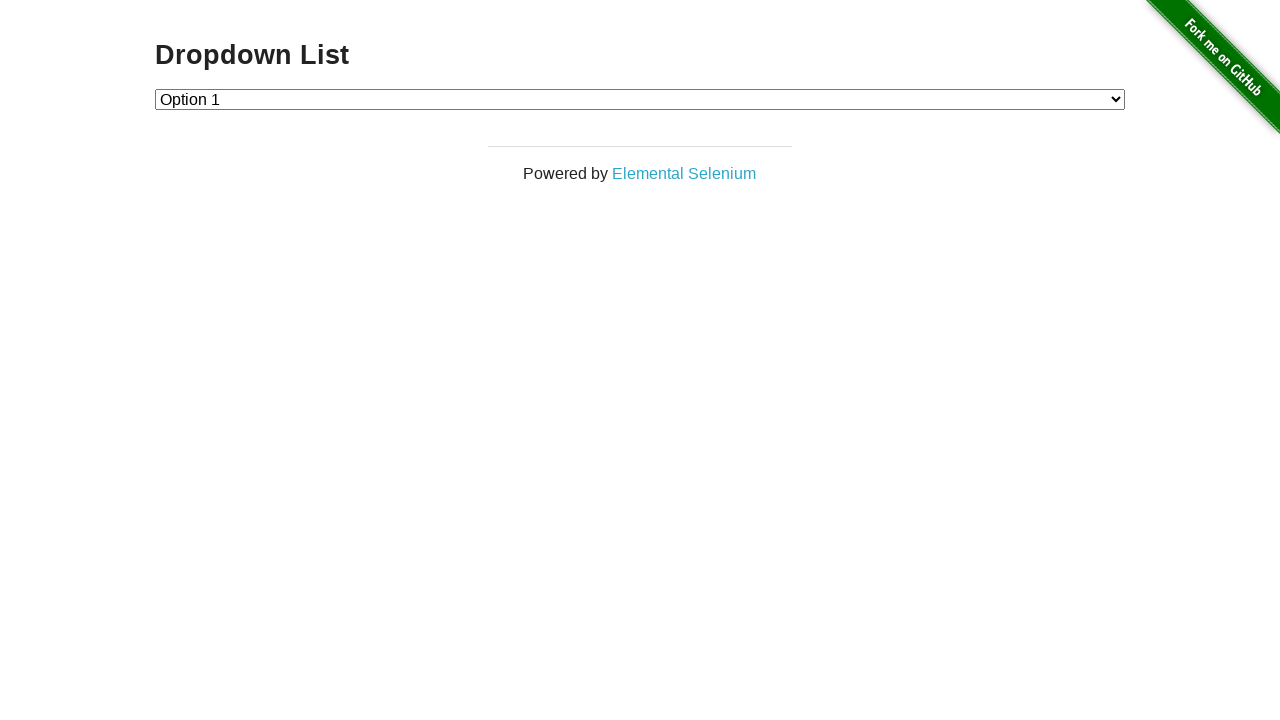

Retrieved the selected dropdown value
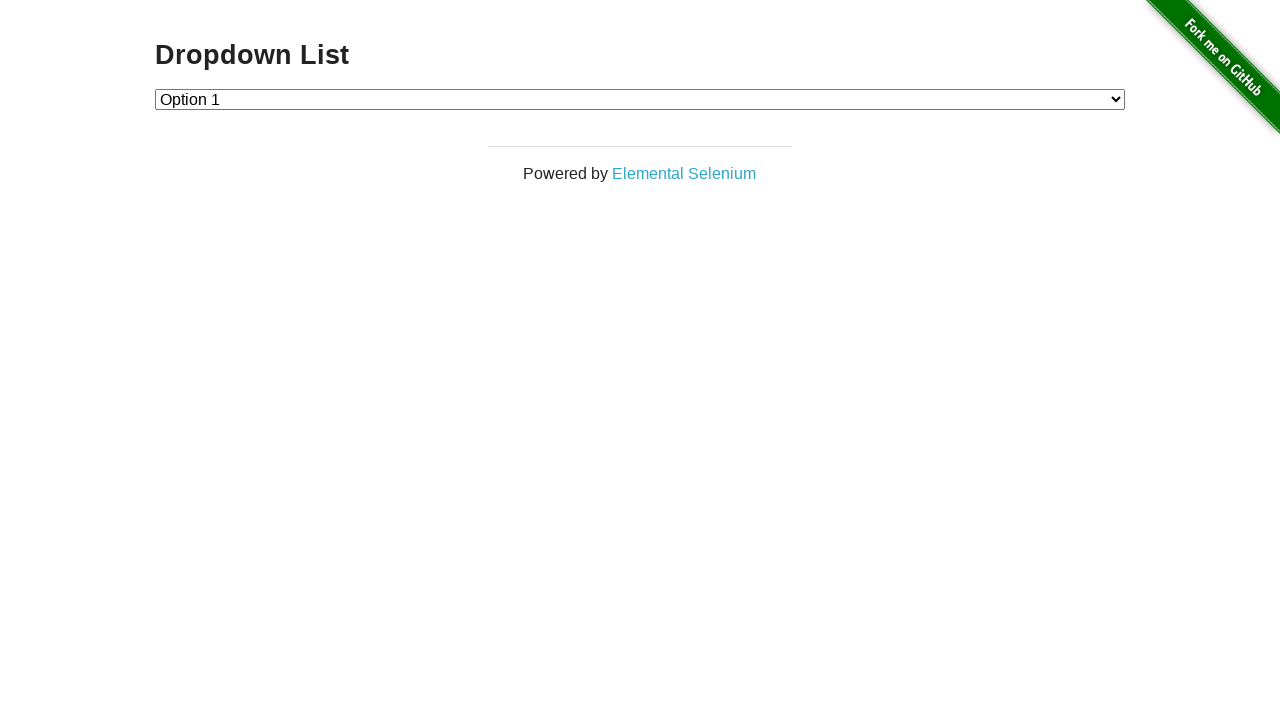

Verified that the correct option '1' was selected
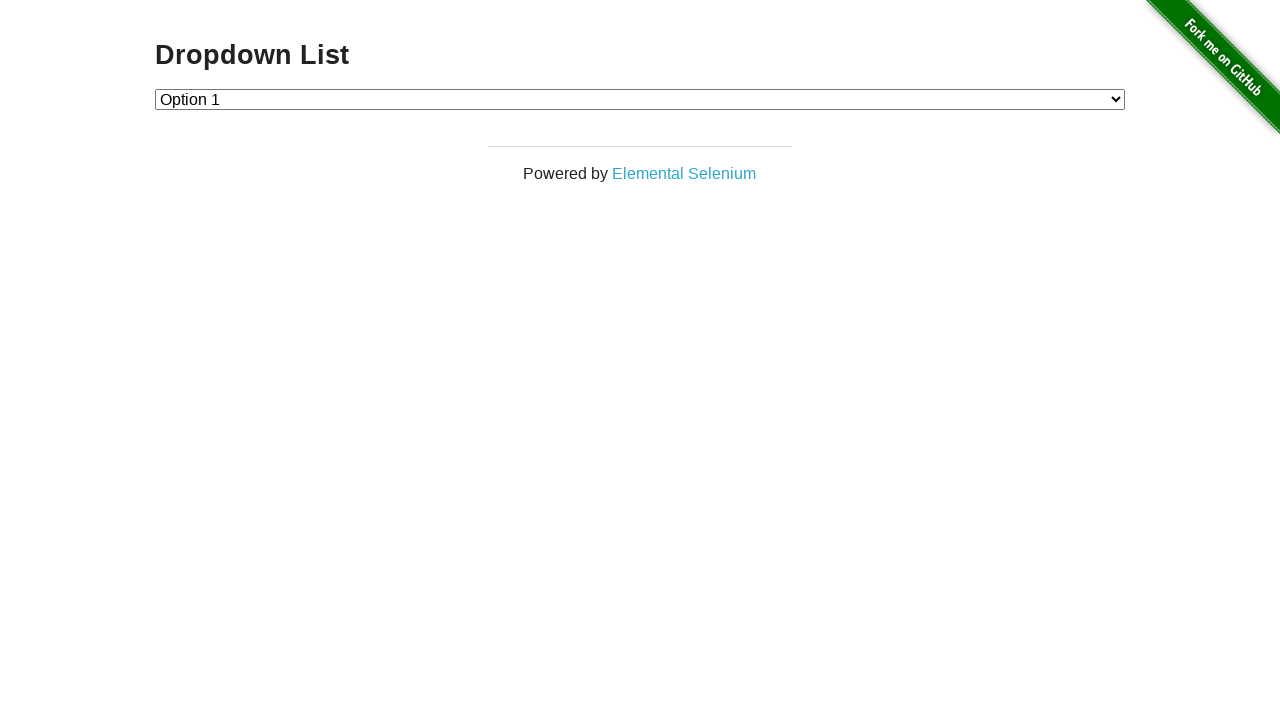

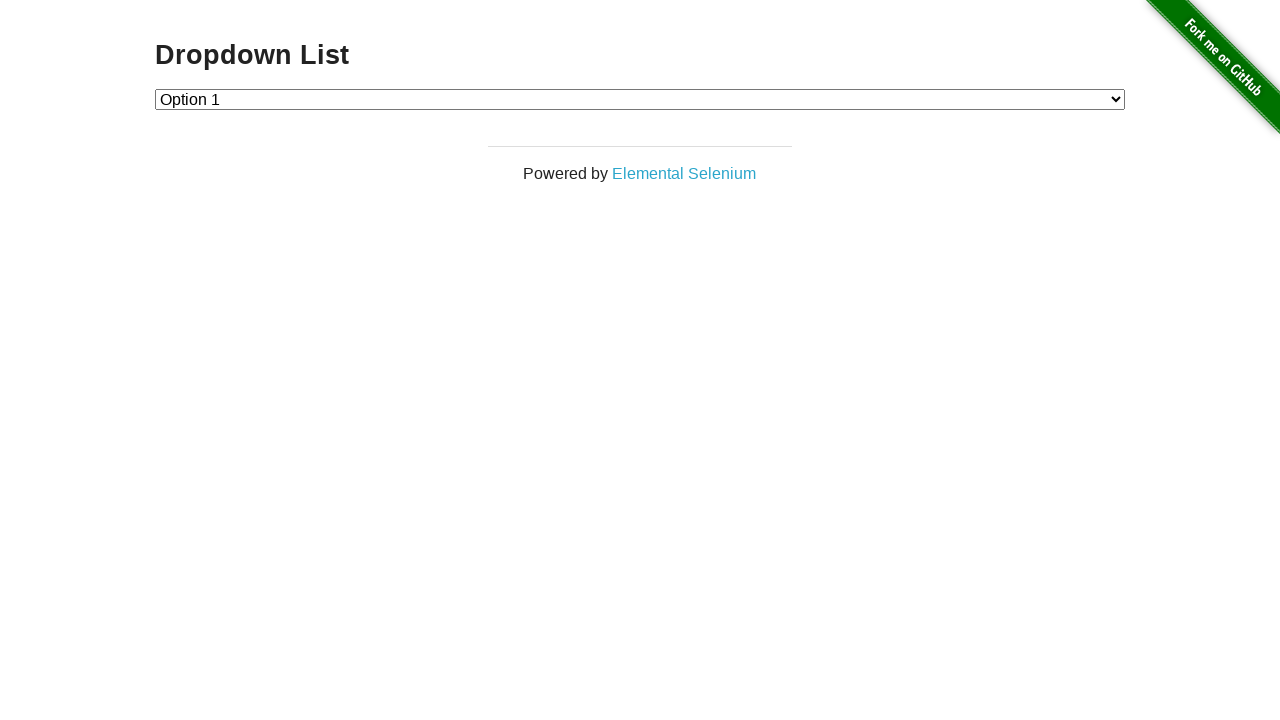